Opens the CodeChef IDE page in a new browser tab

Starting URL: https://www.codechef.com/ide

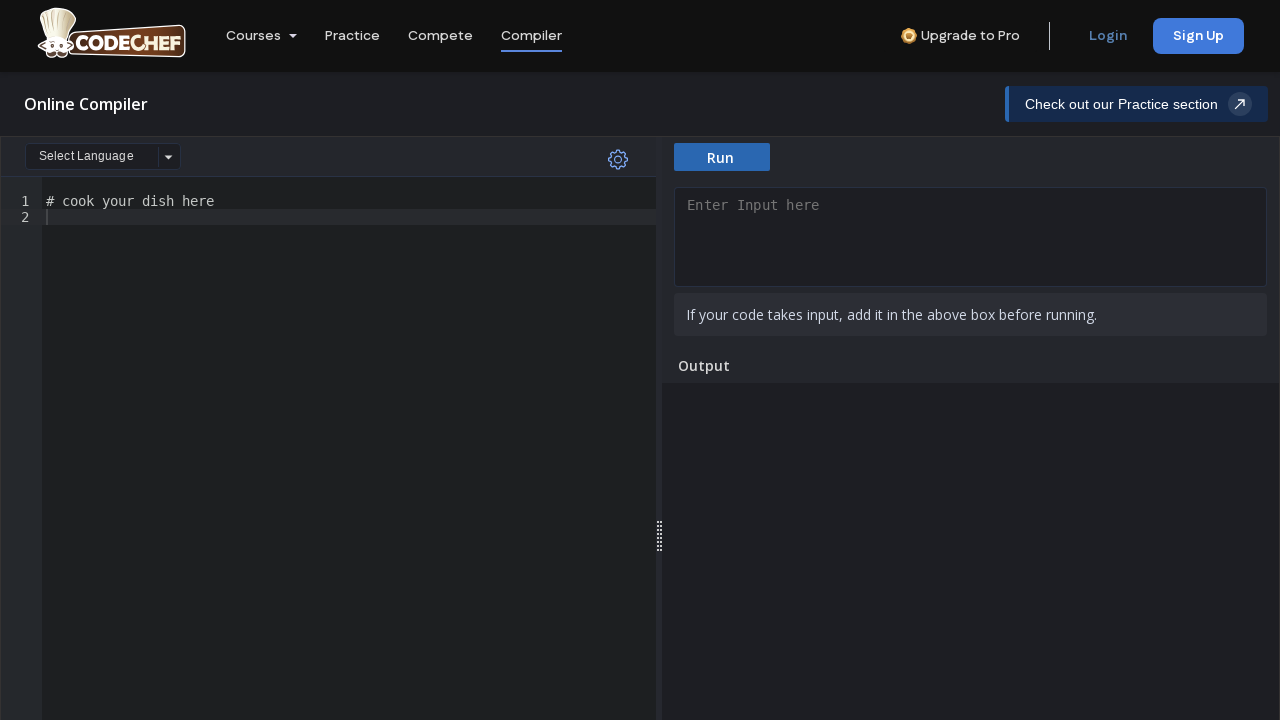

Opened new browser tab
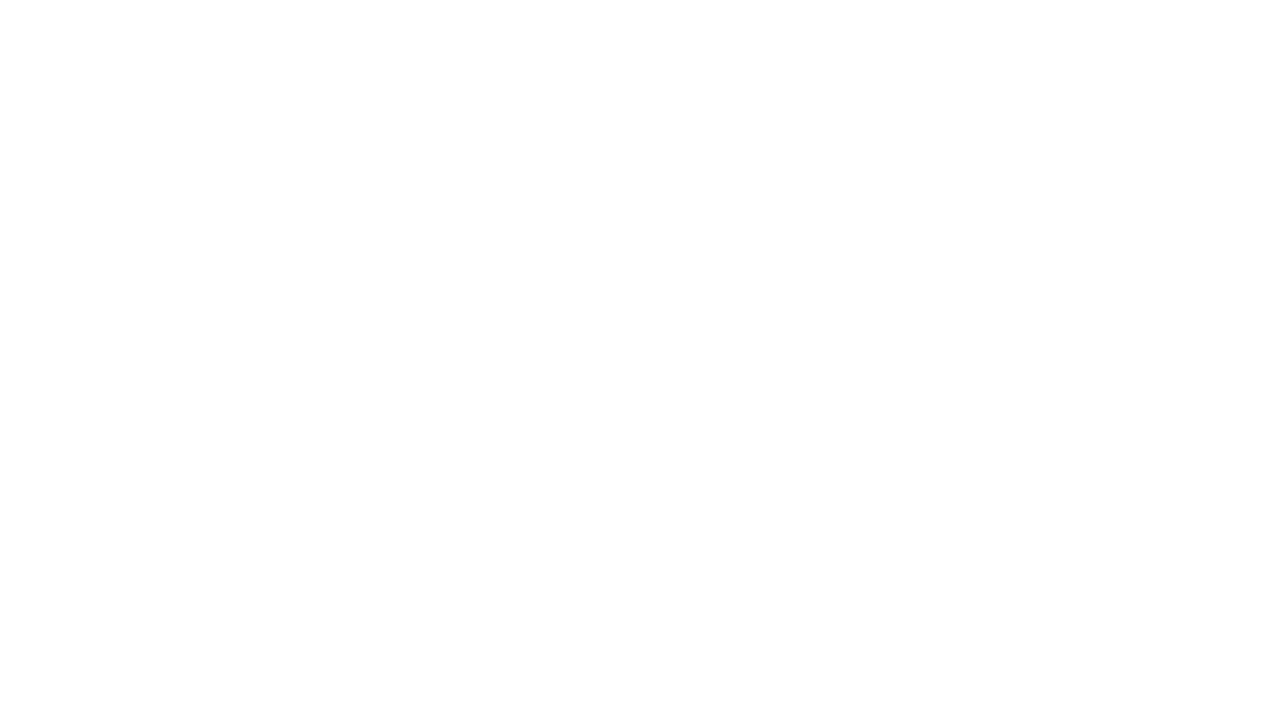

Navigated to CodeChef IDE page (https://www.codechef.com/ide)
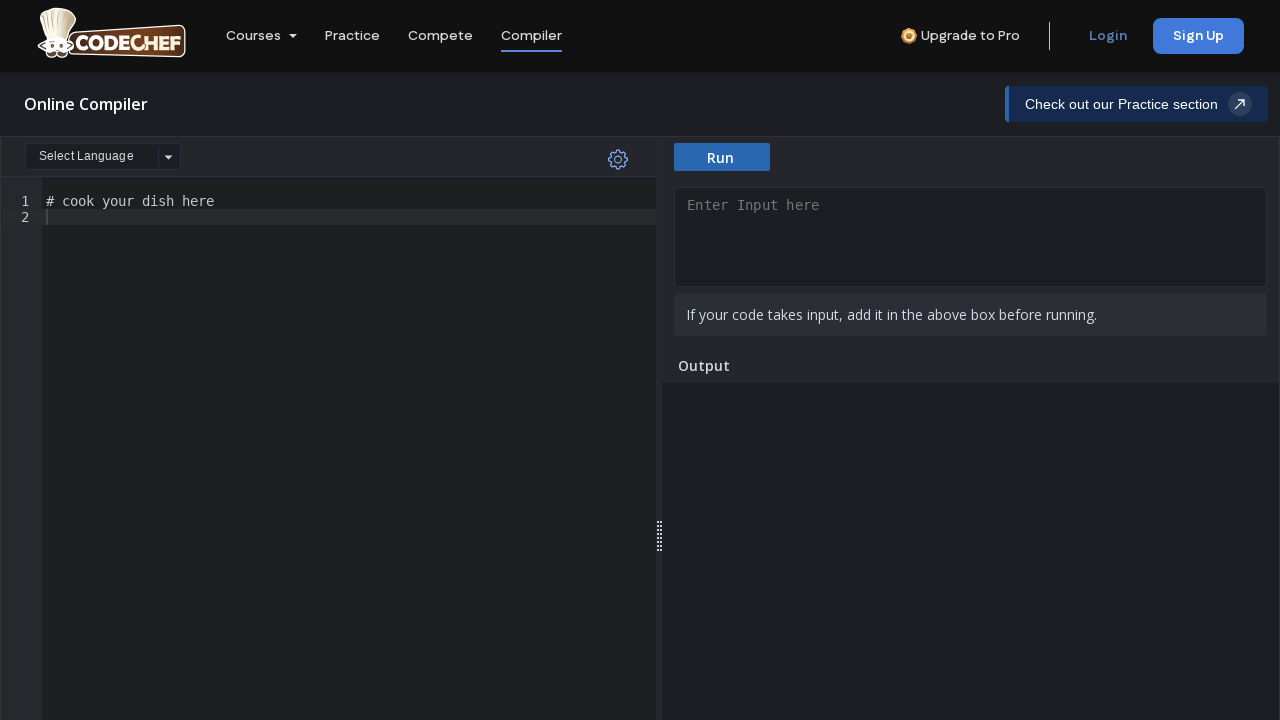

CodeChef IDE page fully loaded
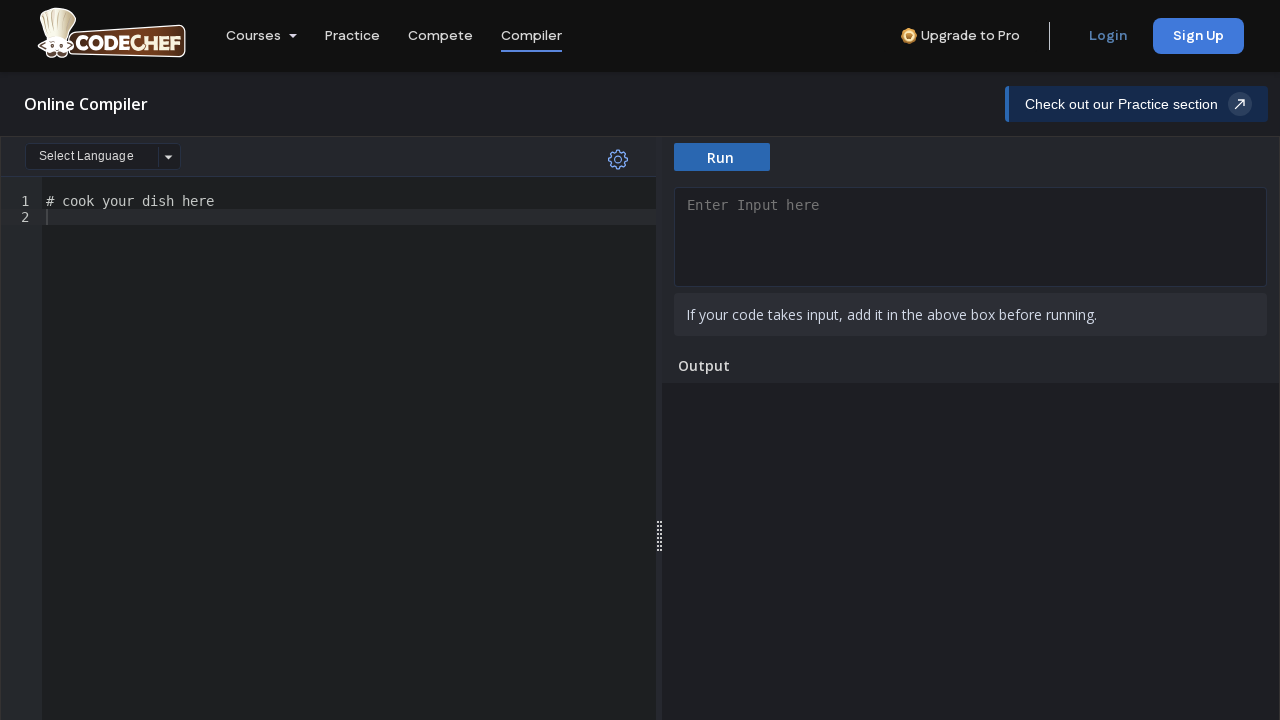

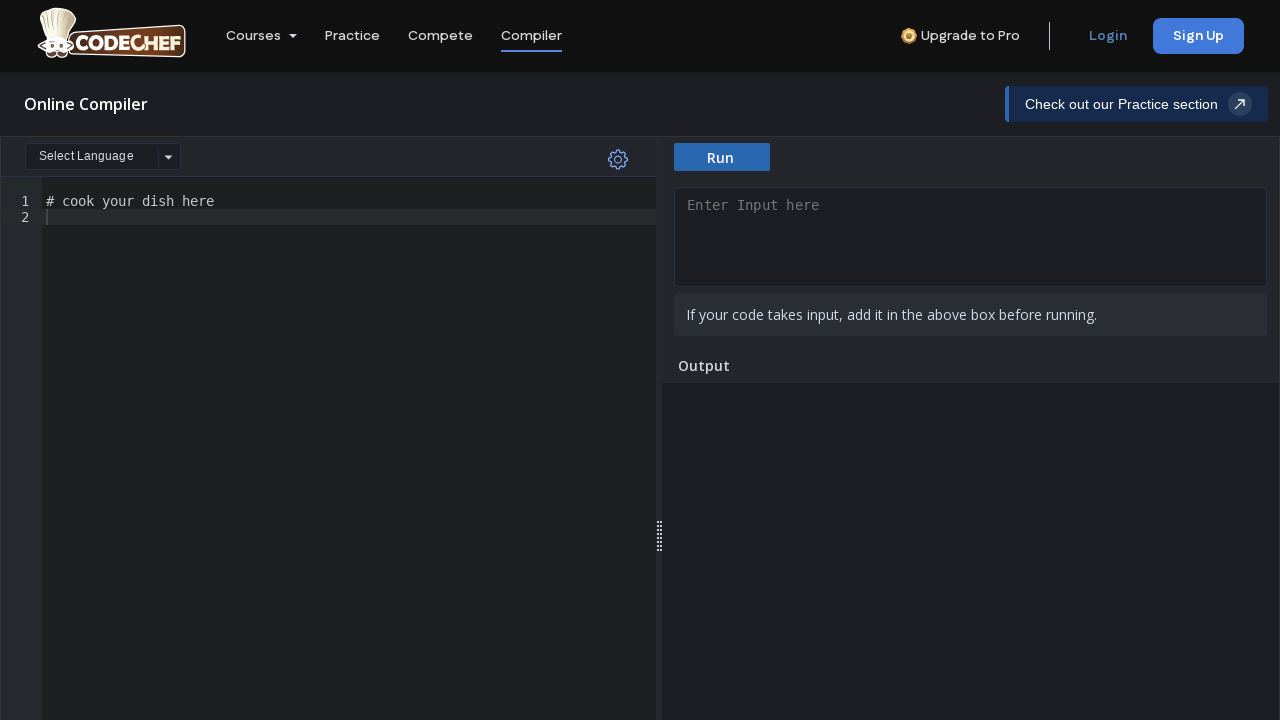